Tests the API link that returns a 301 Moved status response

Starting URL: https://demoqa.com/links

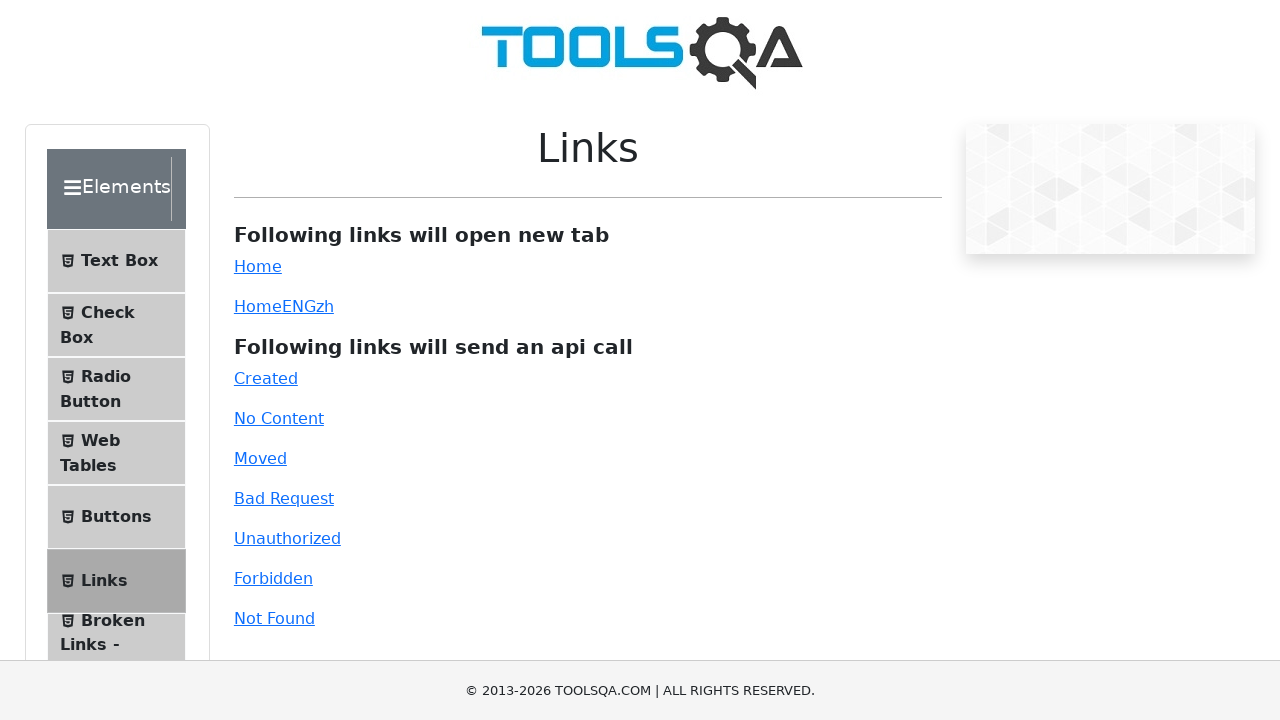

Clicked the 'moved' API link at (260, 458) on #moved
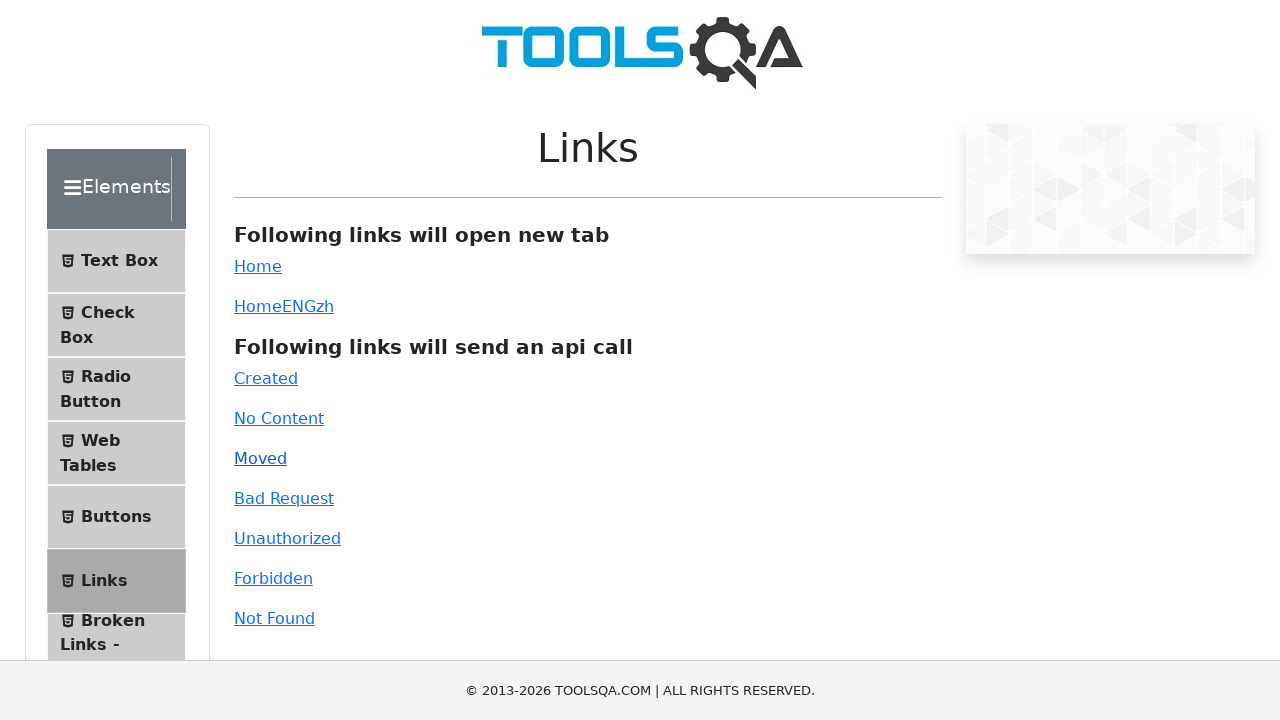

Waited for response message to appear
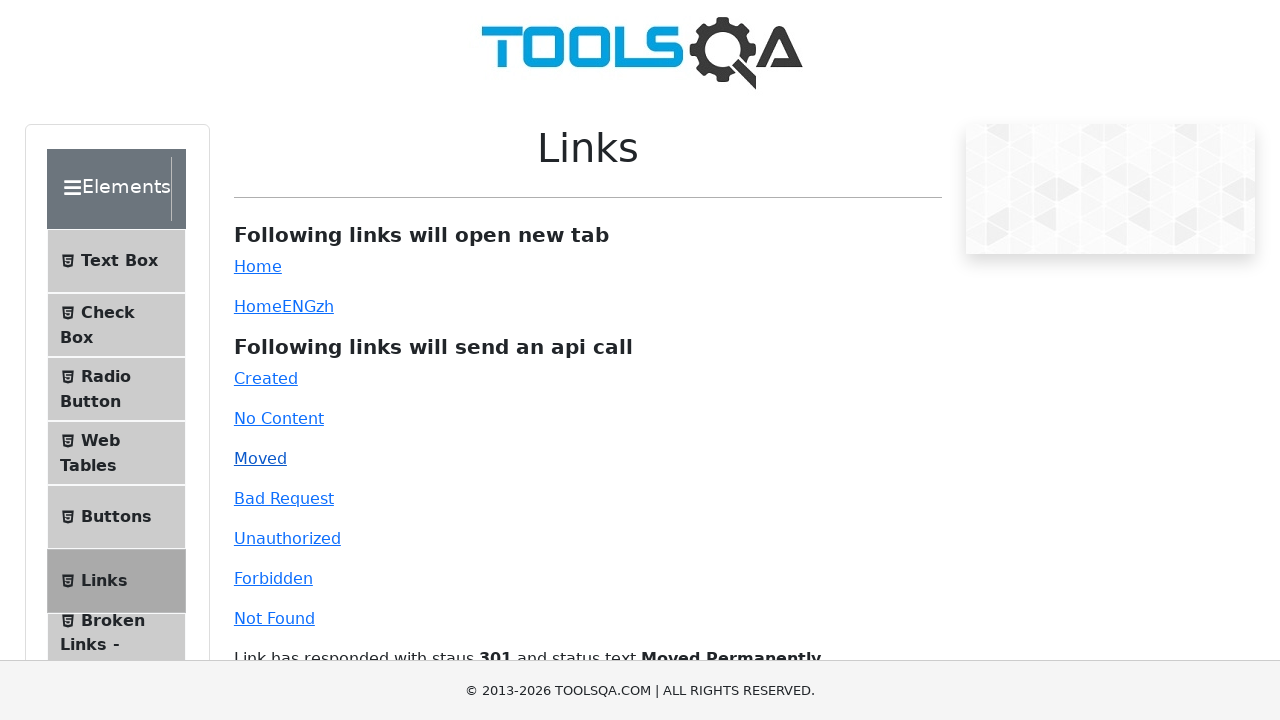

Retrieved response text content
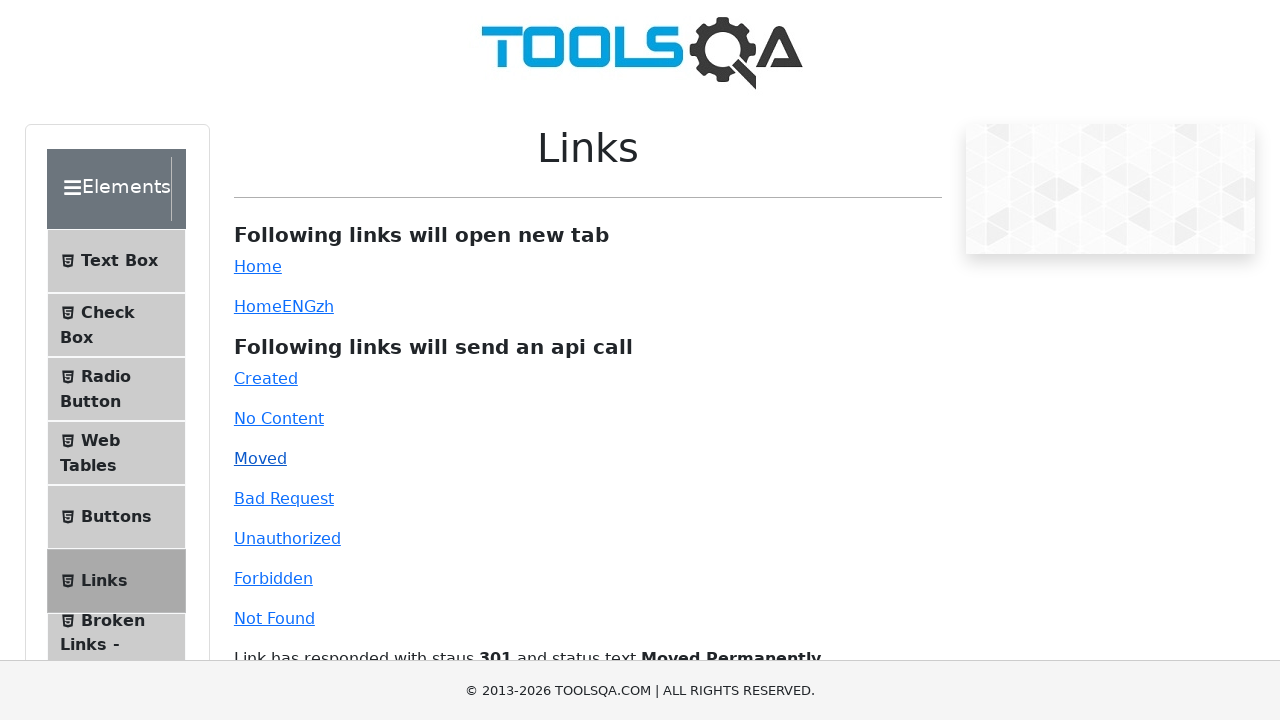

Verified response contains expected 301 status code
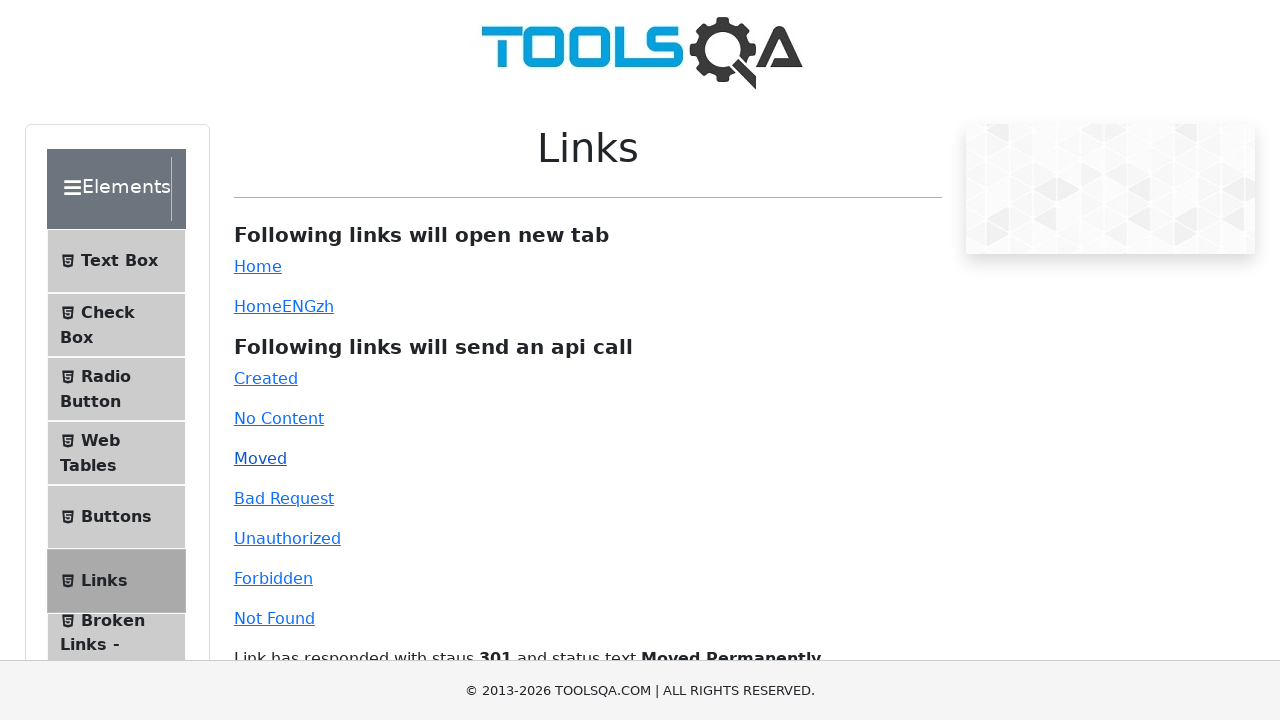

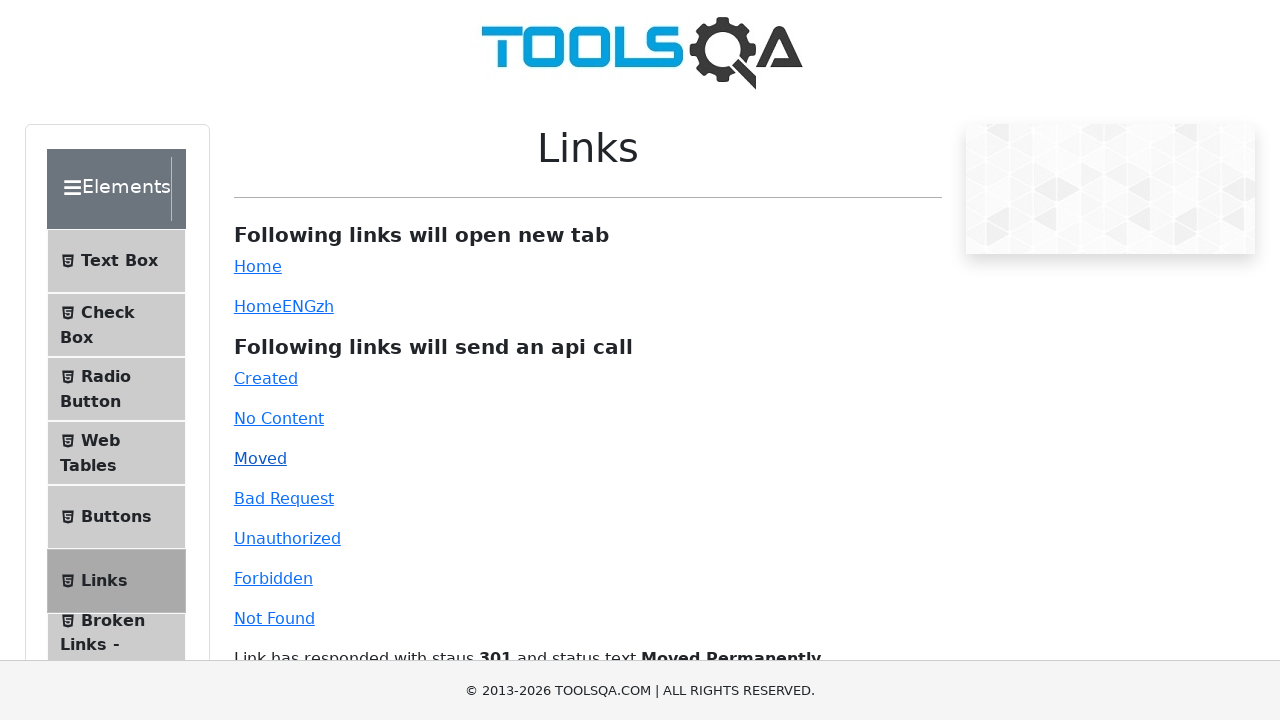